Navigates to a test blog page, clicks a button to trigger an alert, and handles the alert dialog

Starting URL: http://only-testing-blog.blogspot.com/2014/01/textbox.html?

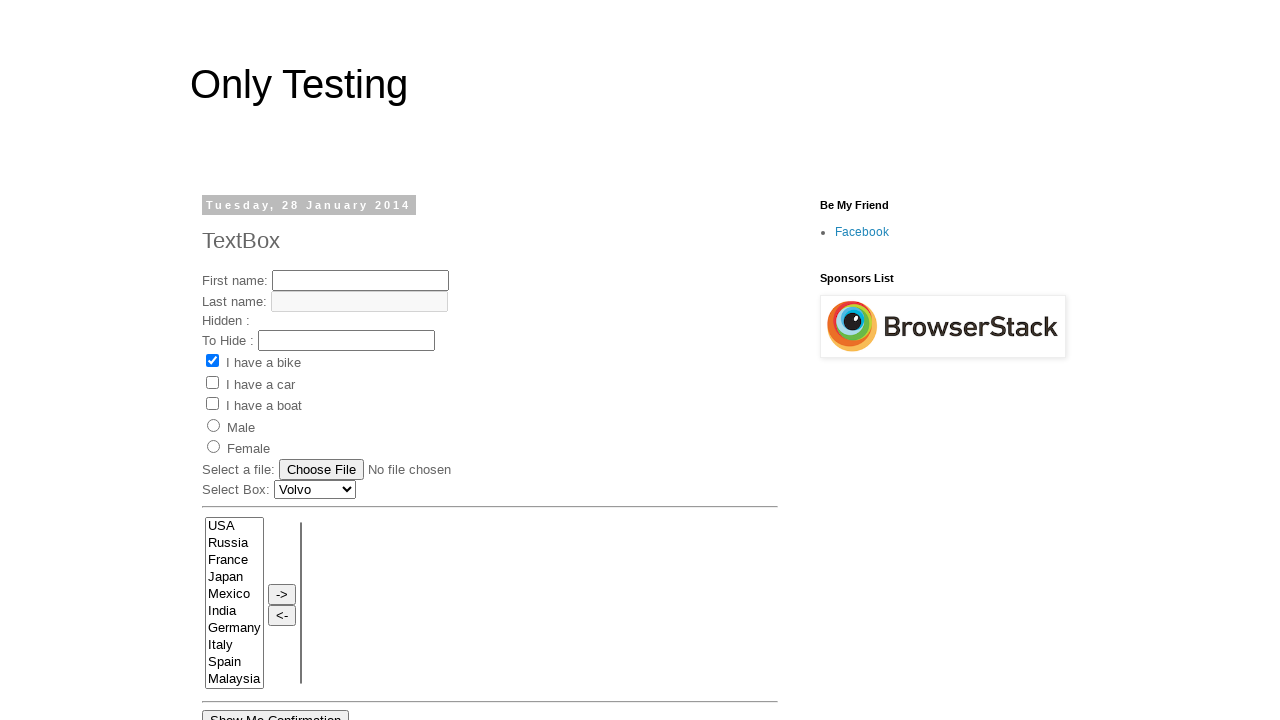

Waited 3 seconds for page to load
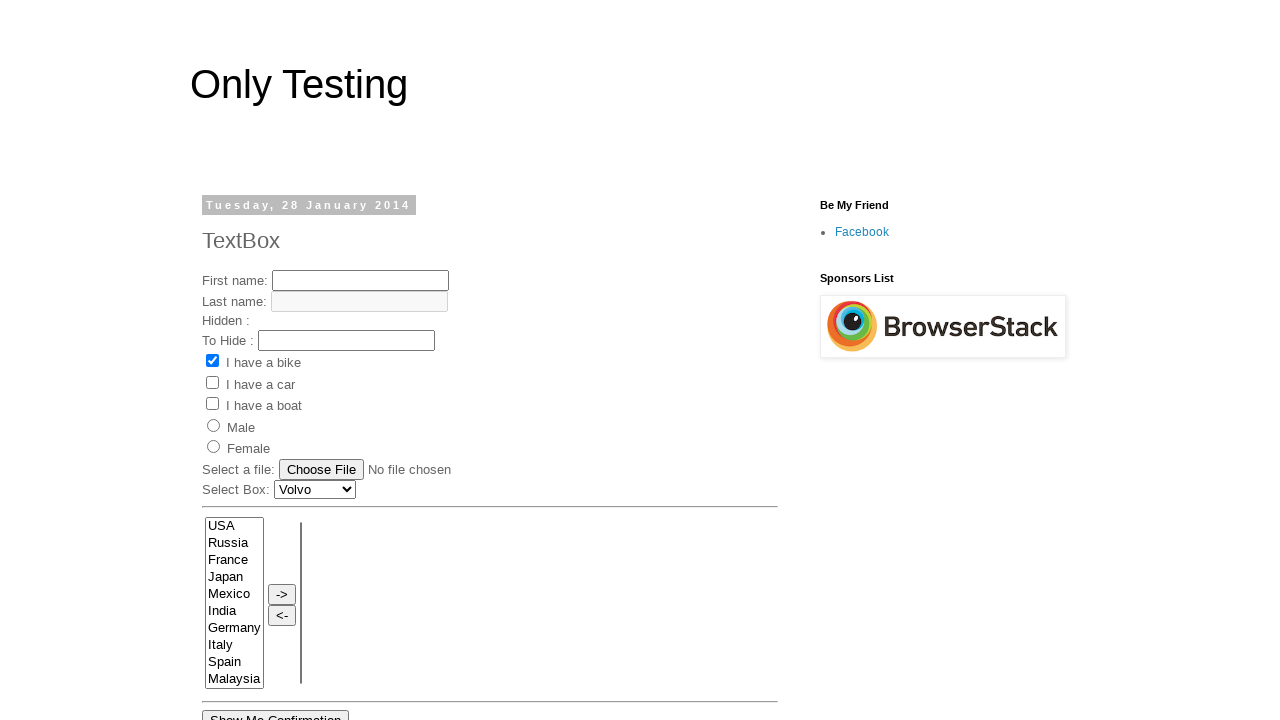

Set up dialog handler to accept alerts
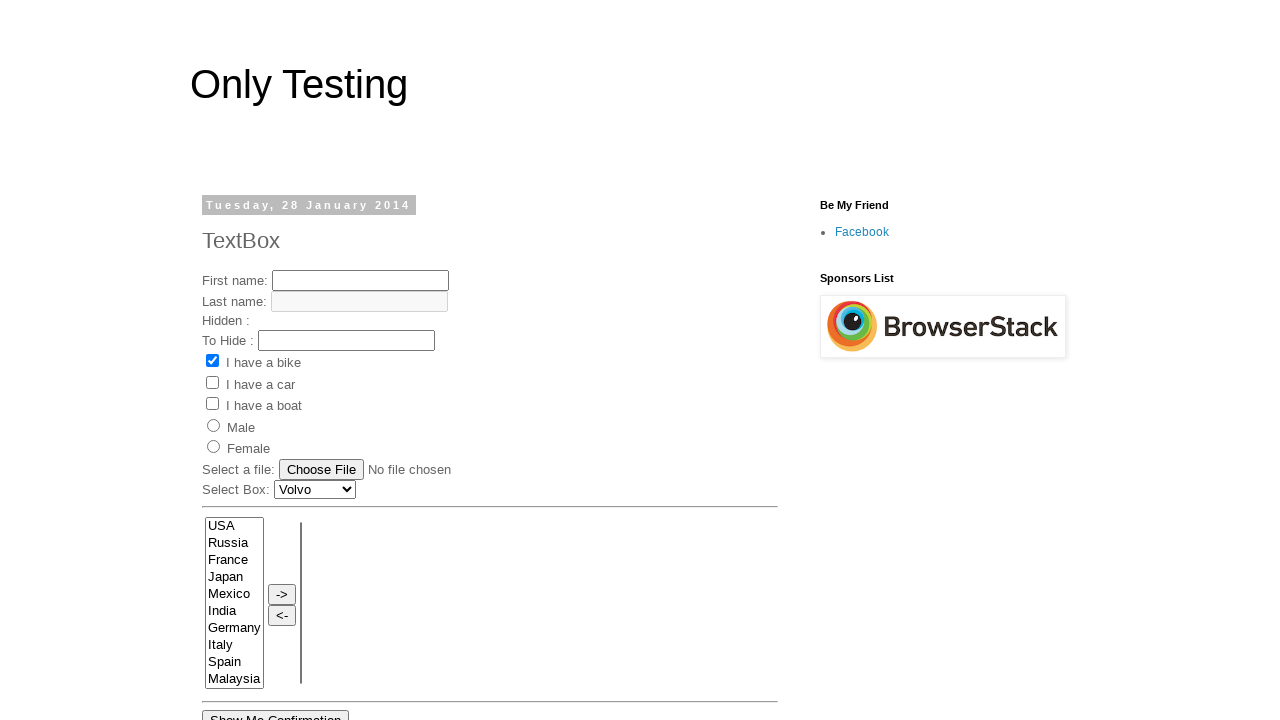

Clicked button to trigger alert dialog at (252, 360) on //*[@id="post-body-4292417847084983089"]/div[1]/input
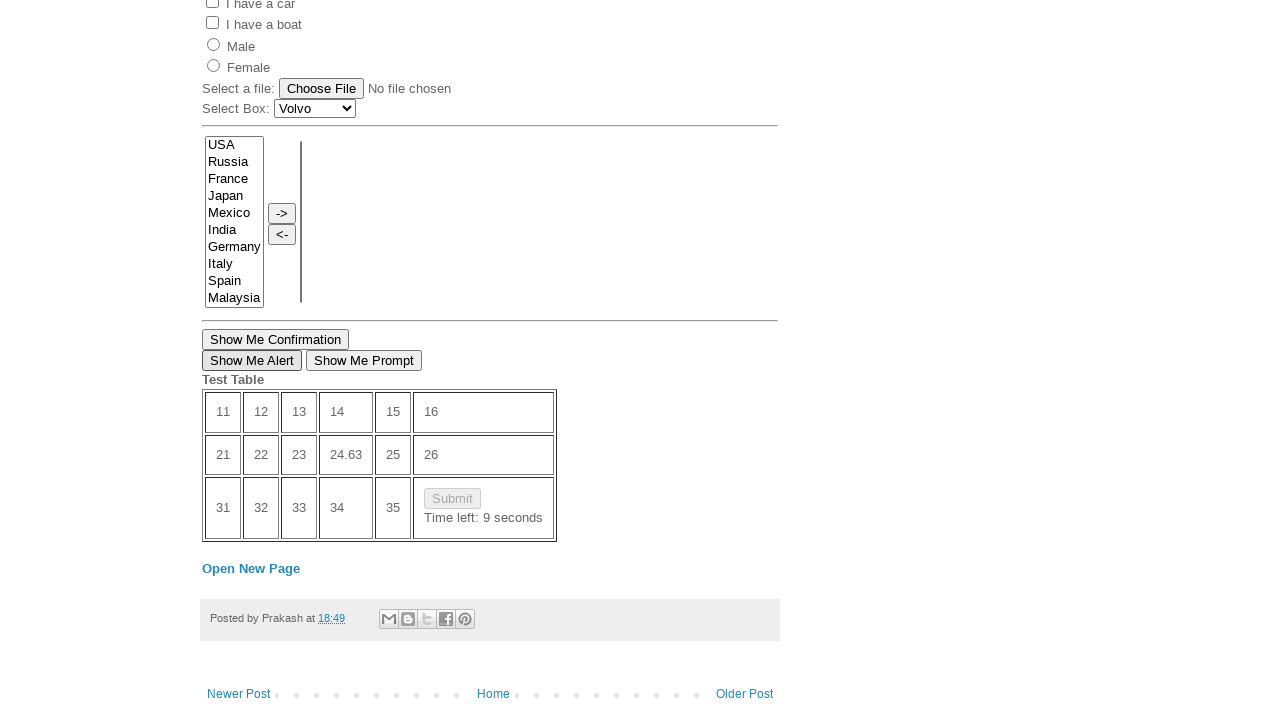

Waited 3 seconds after alert was handled
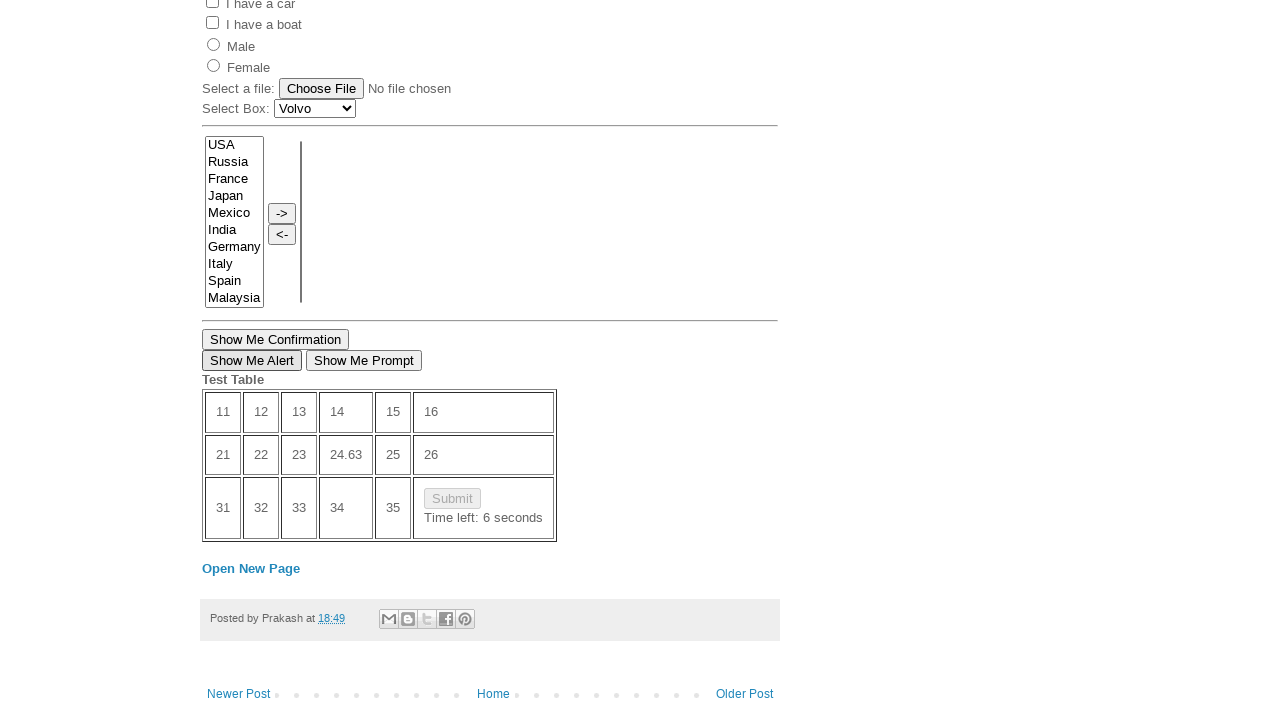

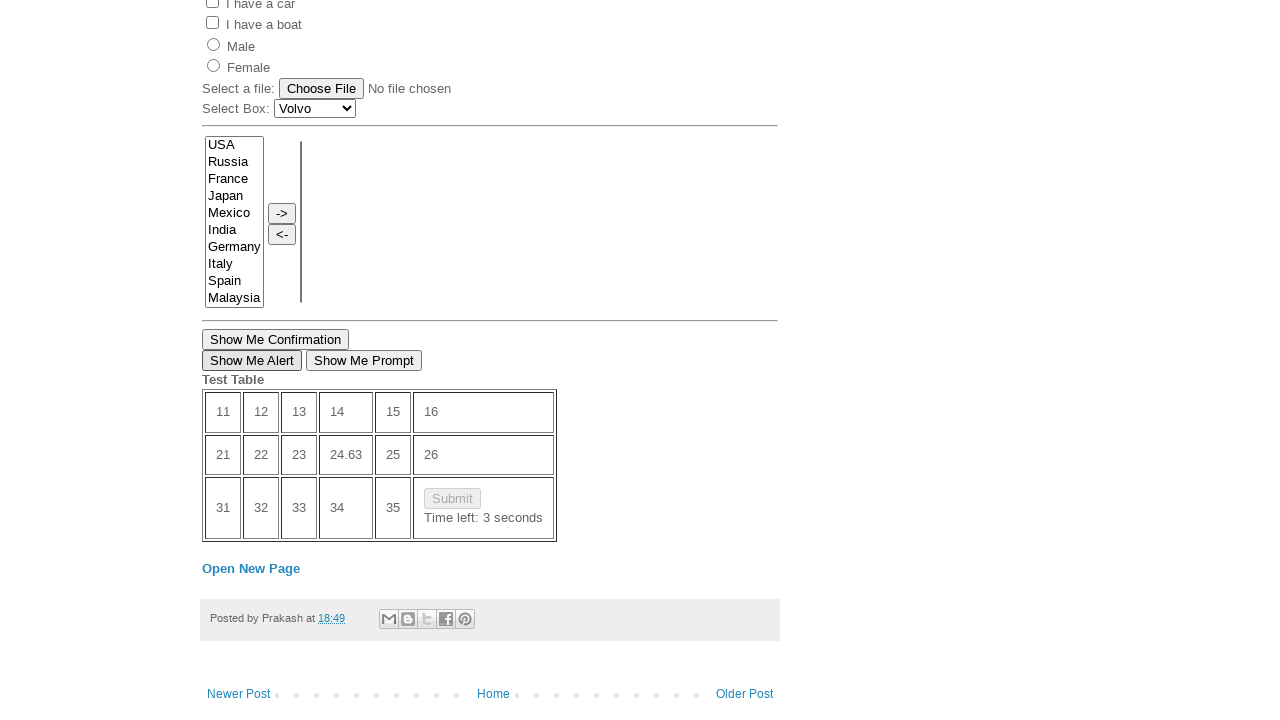